Tests file download functionality by clicking a download link and waiting for the download to complete

Starting URL: https://www.selenium.dev/selenium/web/downloads/download.html

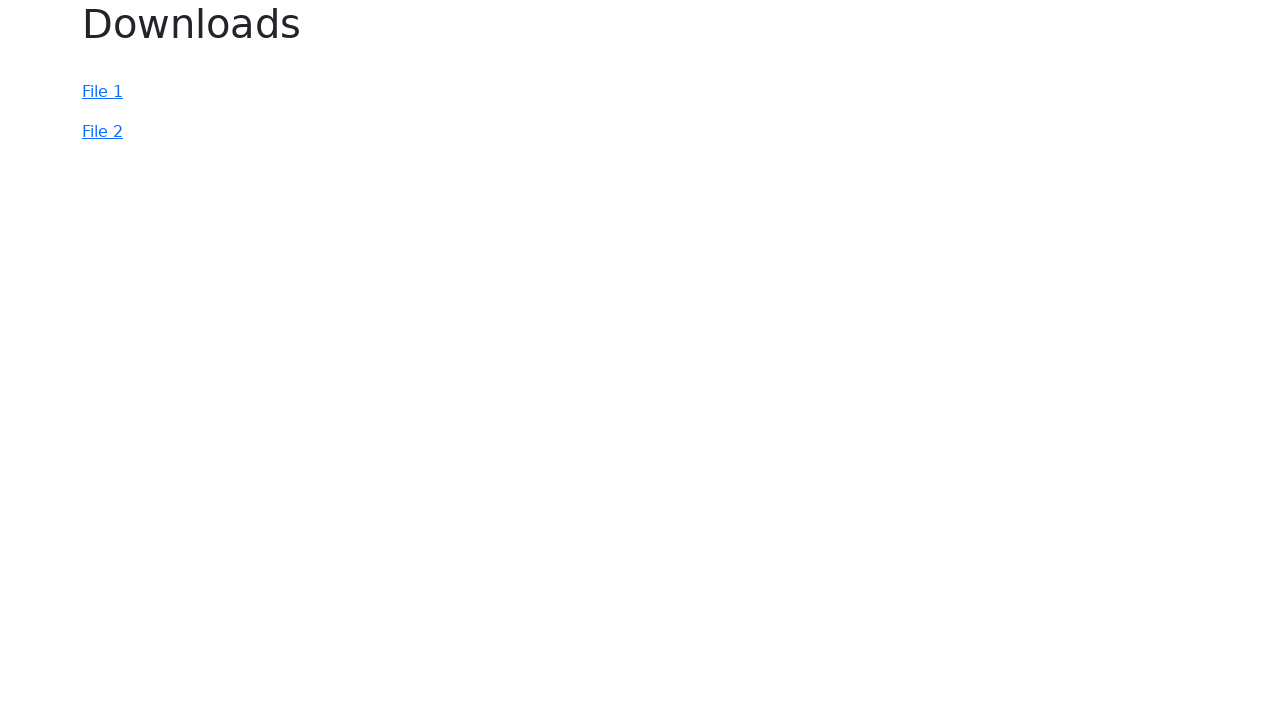

Clicked download link and started waiting for download at (102, 132) on #file-2
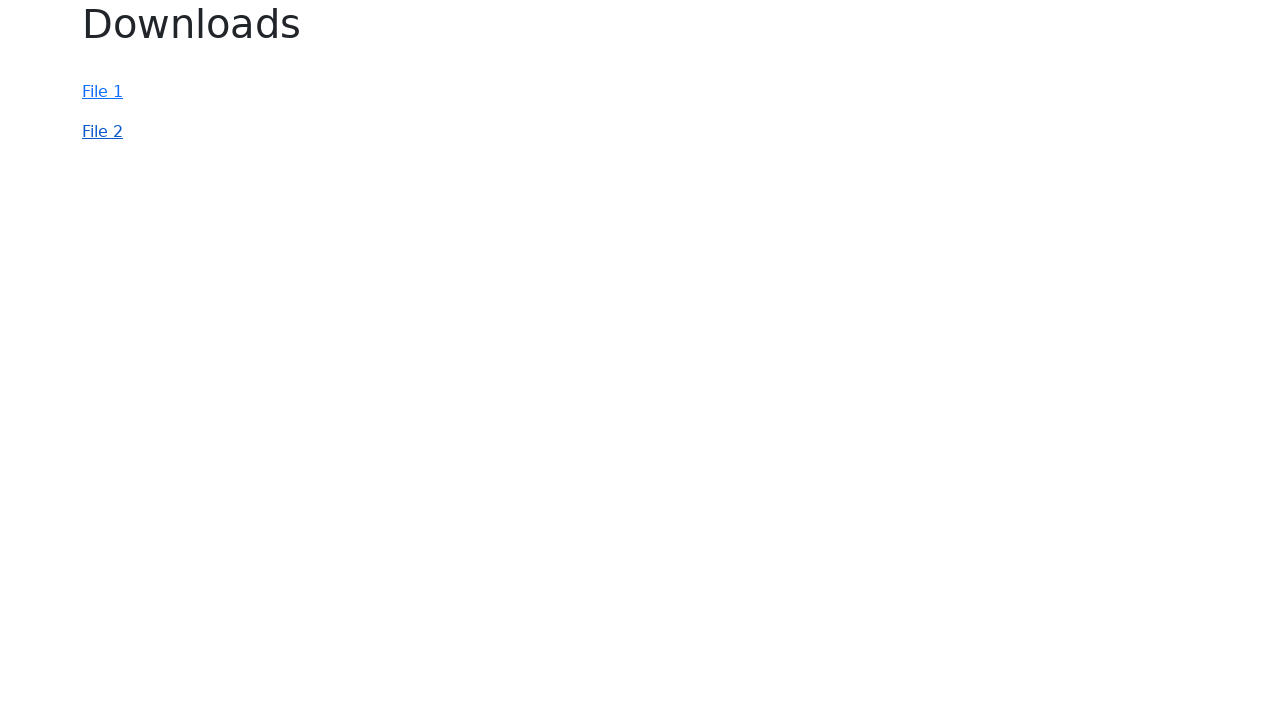

Download object obtained from download info
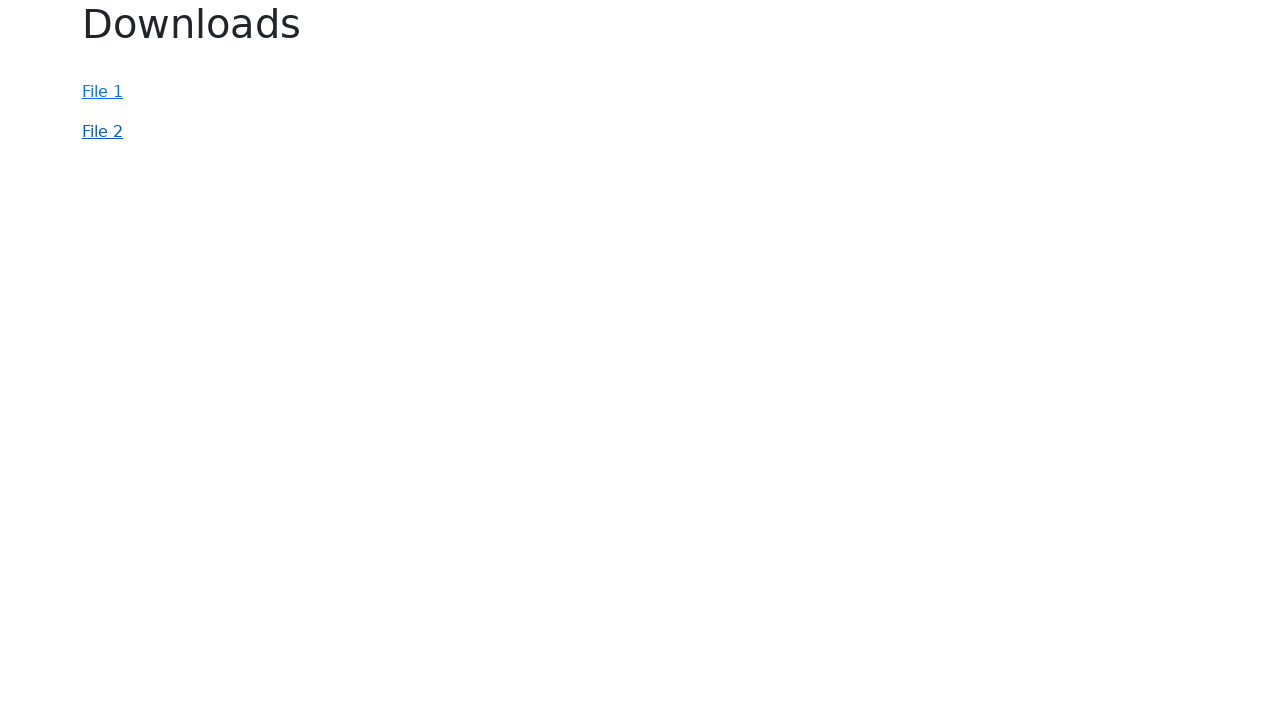

Download completed and file path retrieved
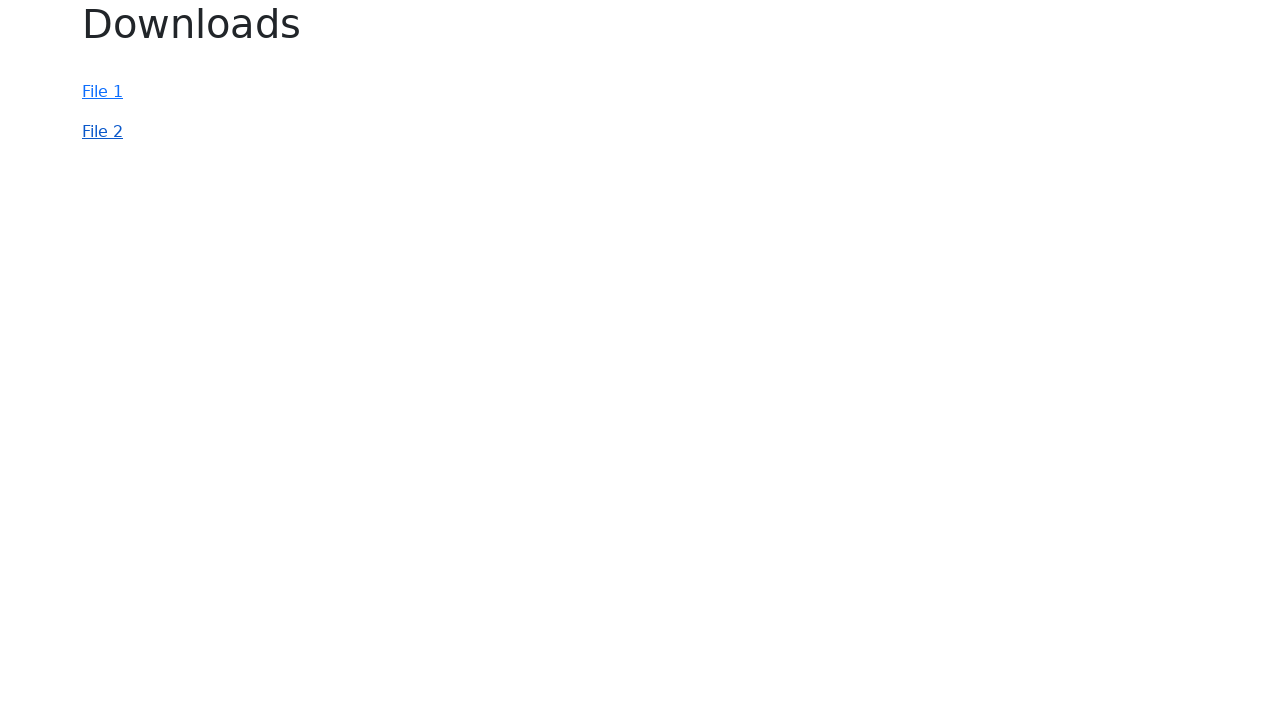

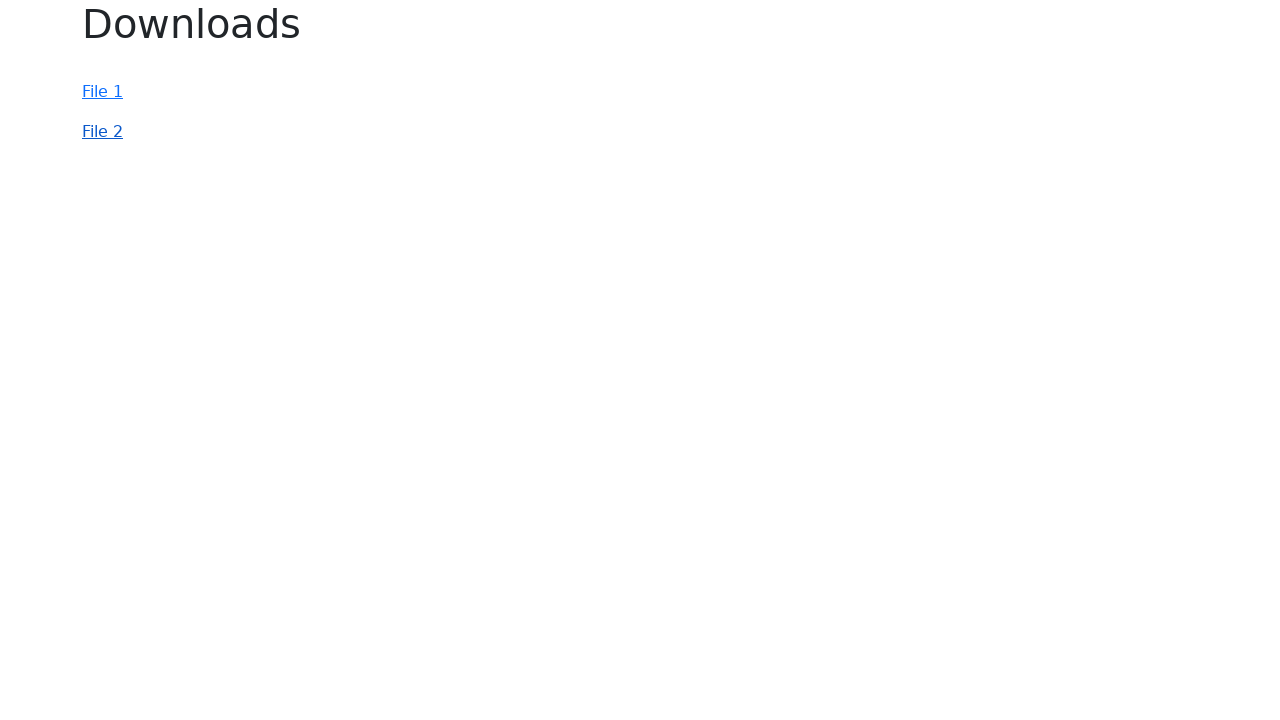